Navigates to a French crossword puzzle game page and modifies the game title element to include a difficulty force level using JavaScript execution.

Starting URL: https://rcijeux.fr/game/20minutes/mfleches?id=210823

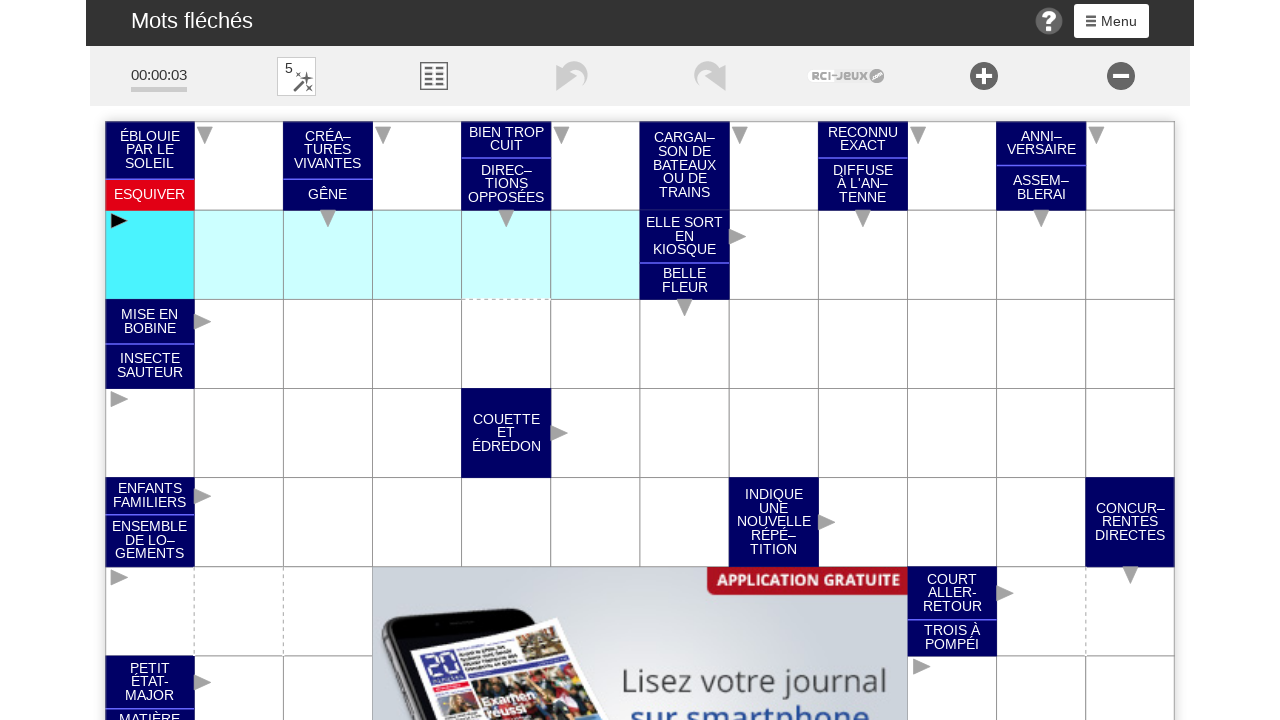

Navigated to French crossword puzzle game page
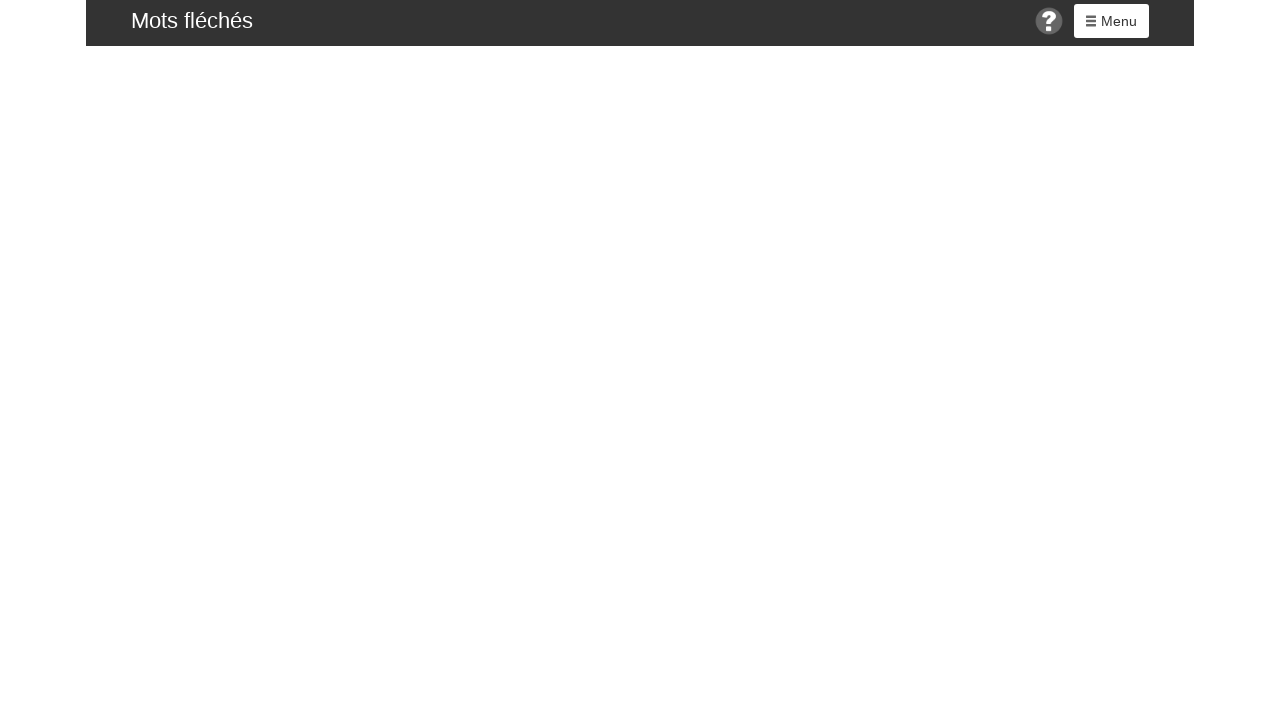

Game title element loaded
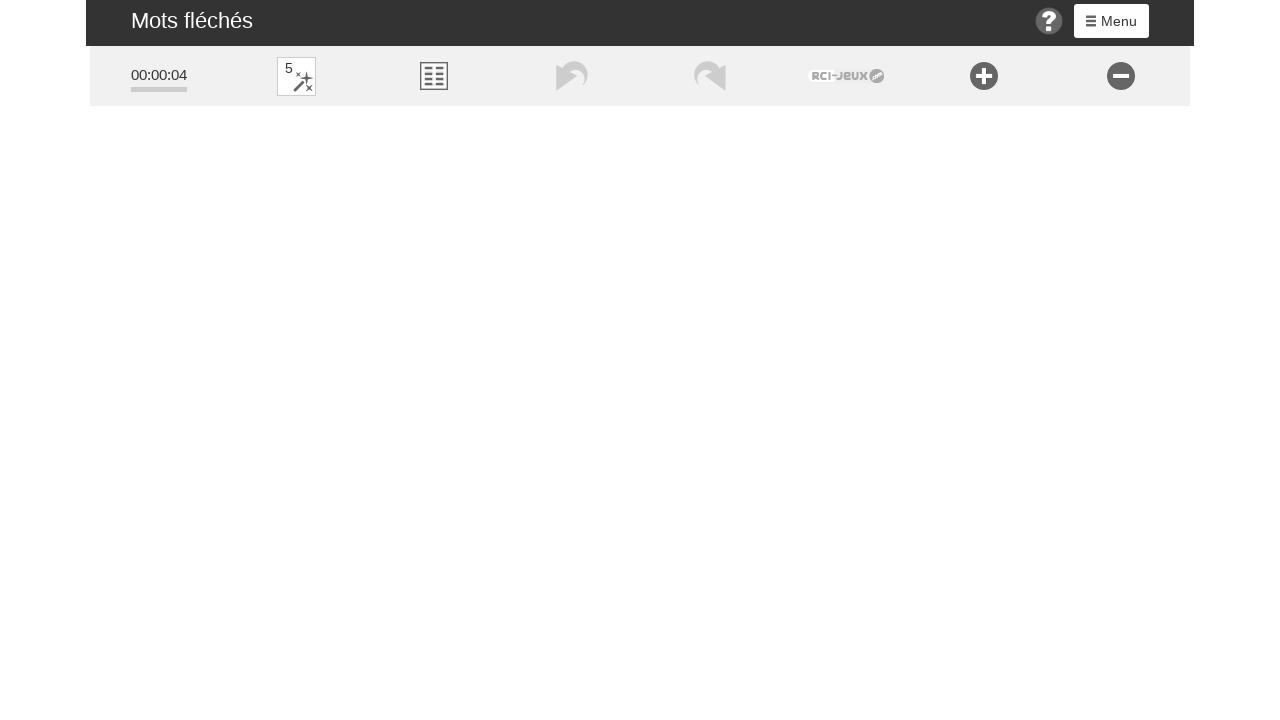

Retrieved game title text: Mots fléchés
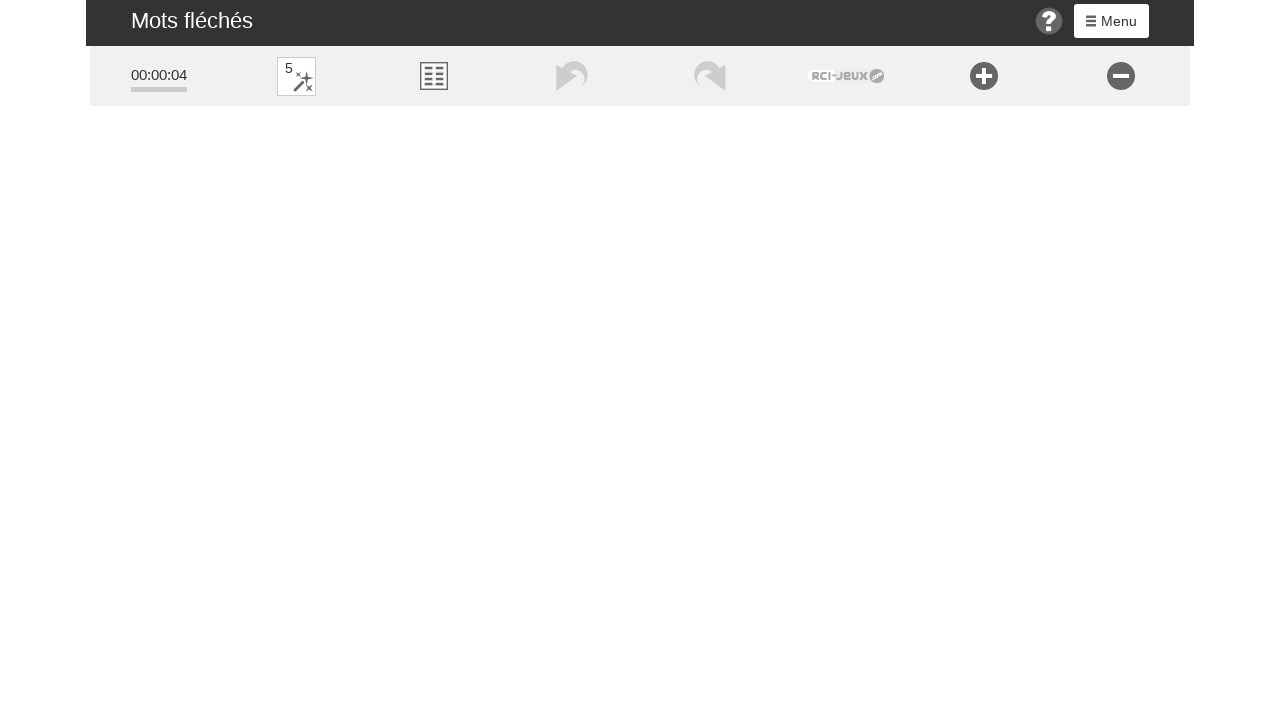

Modified game title to include difficulty force level 3
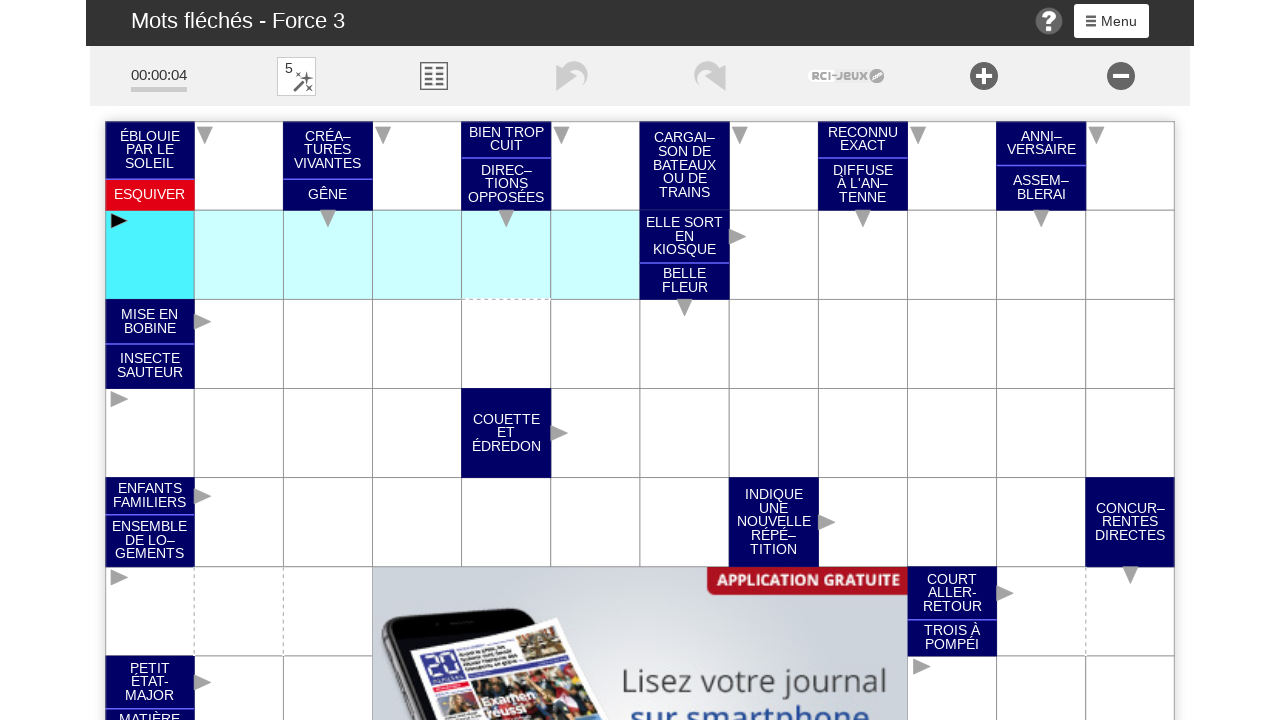

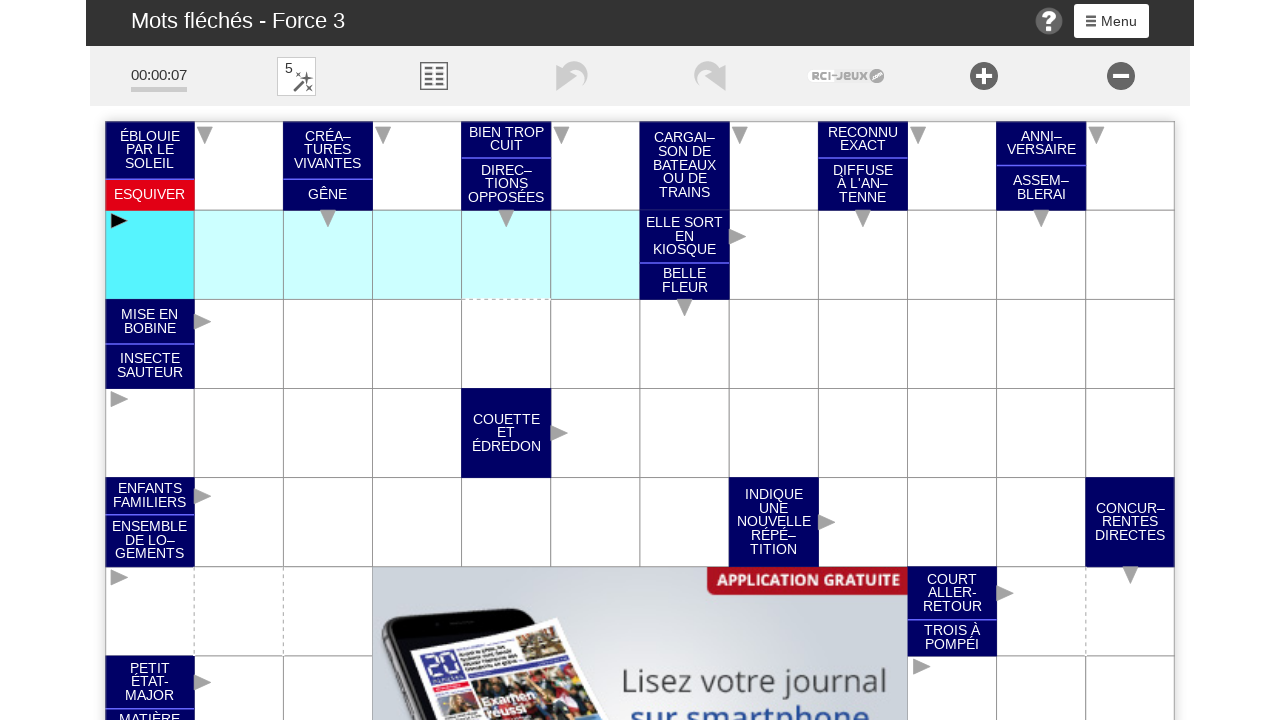